Tests confirmation alert by clicking a button, dismissing the alert, and verifying the cancel message

Starting URL: https://demoqa.com/alerts

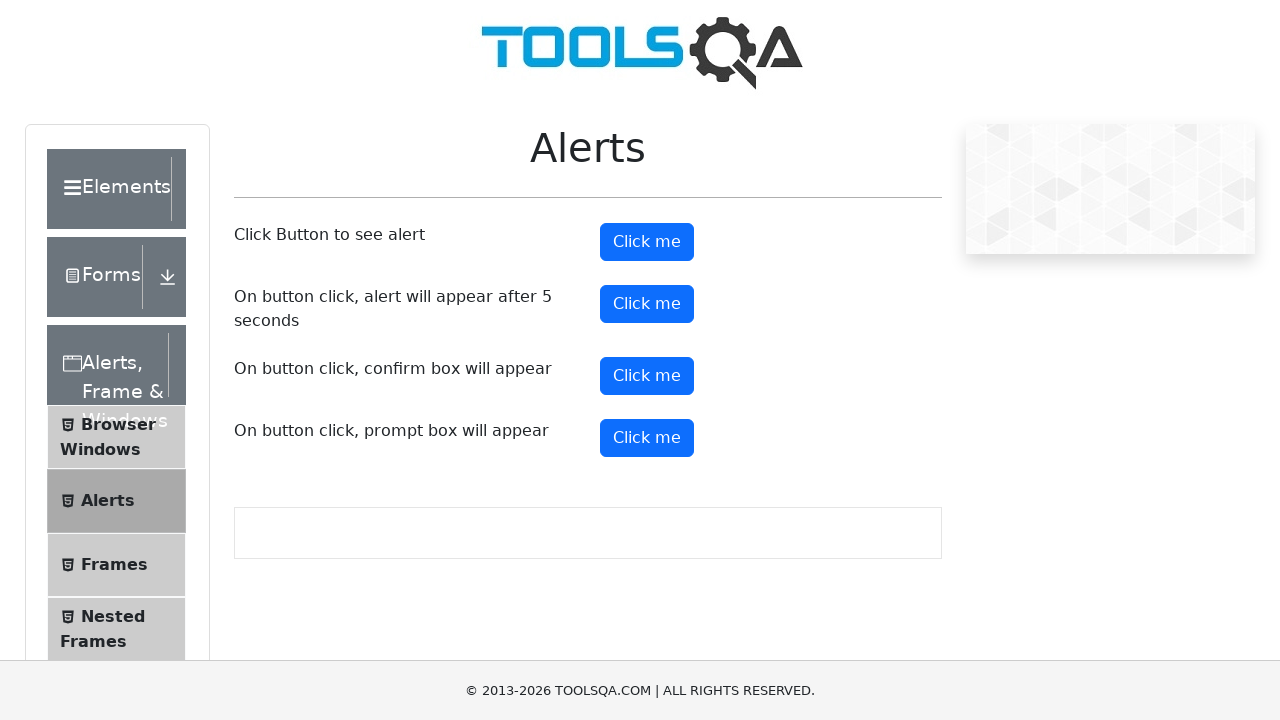

Scrolled down to bottom of page
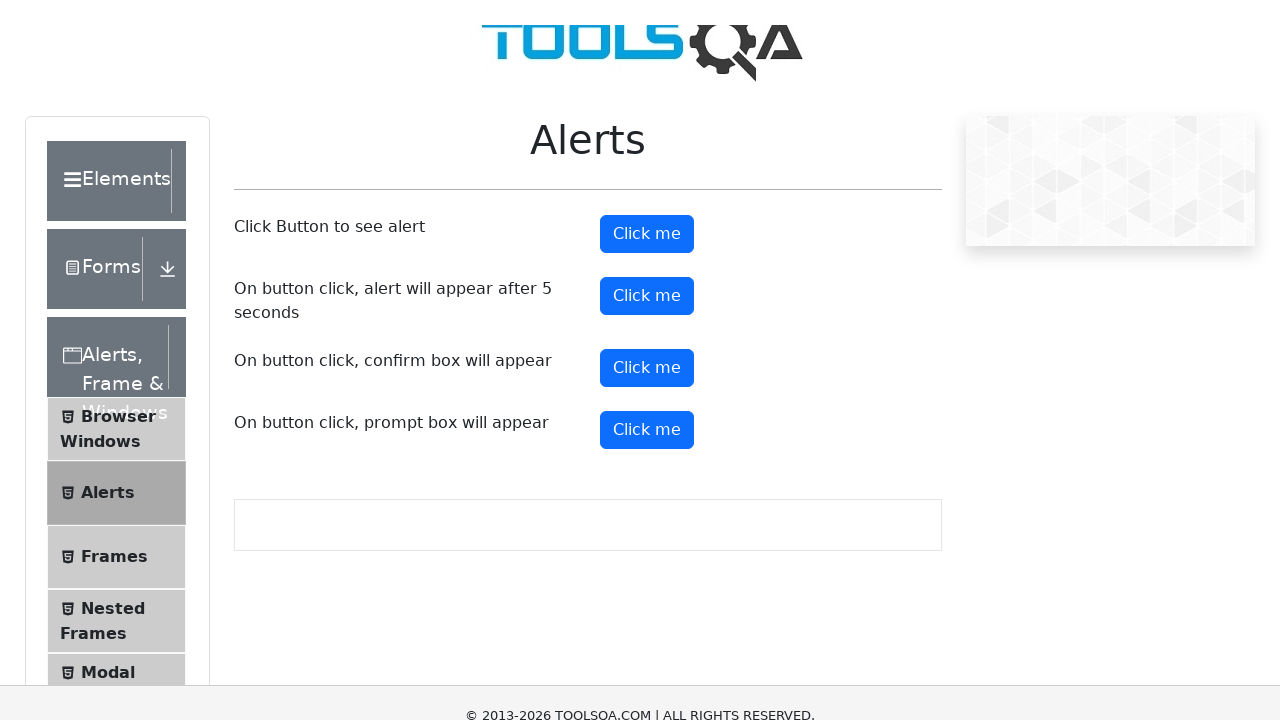

Set up dialog handler to dismiss alerts
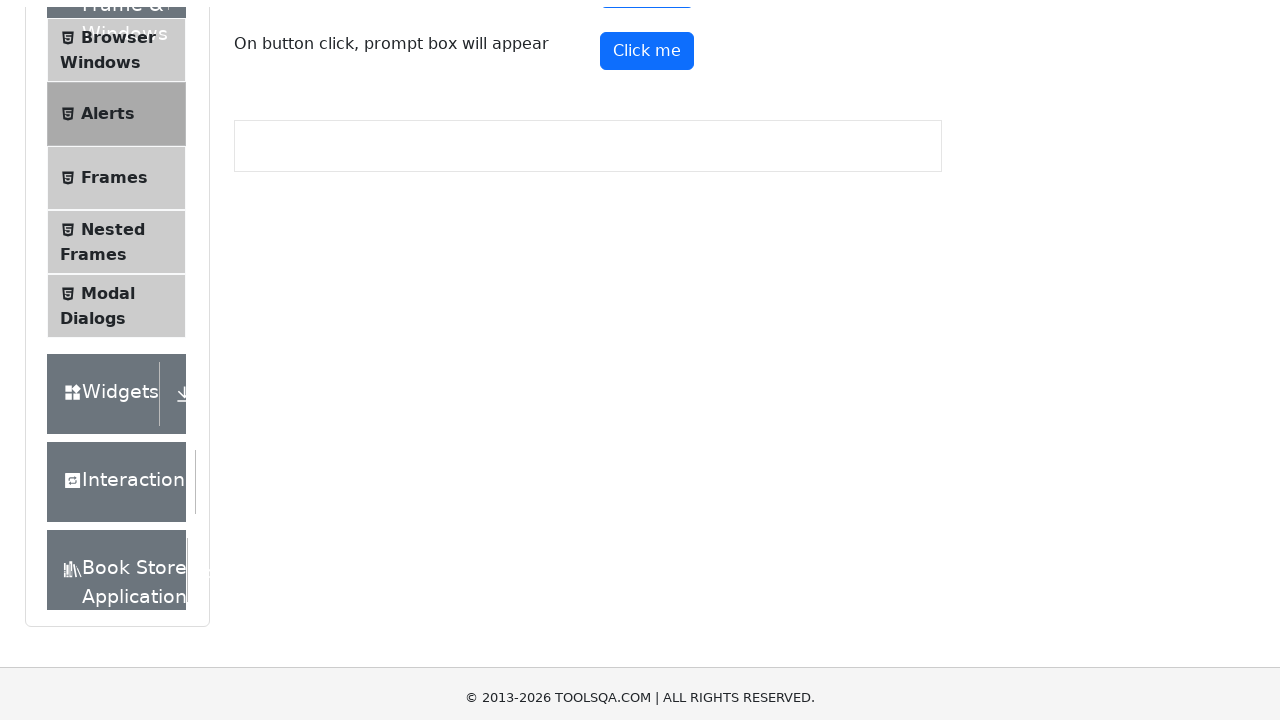

Clicked confirmation alert button at (647, 19) on xpath=//button[@id='confirmButton']
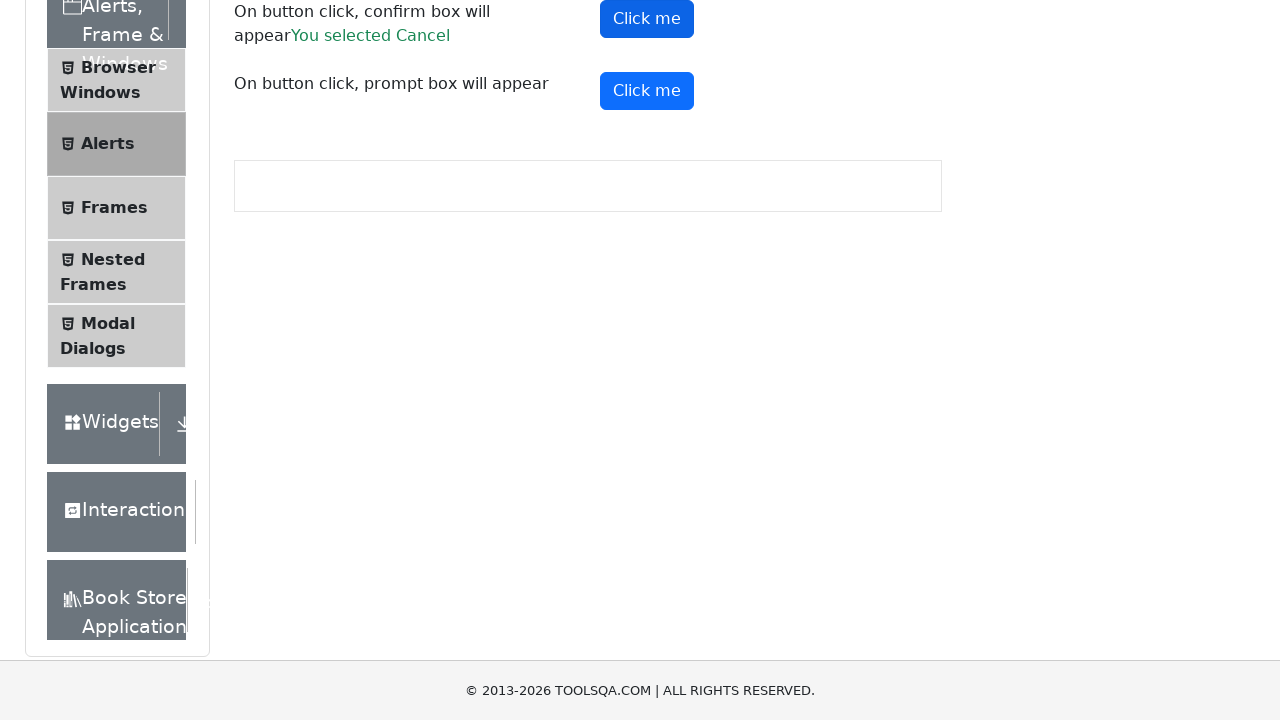

Retrieved cancel message text from result span
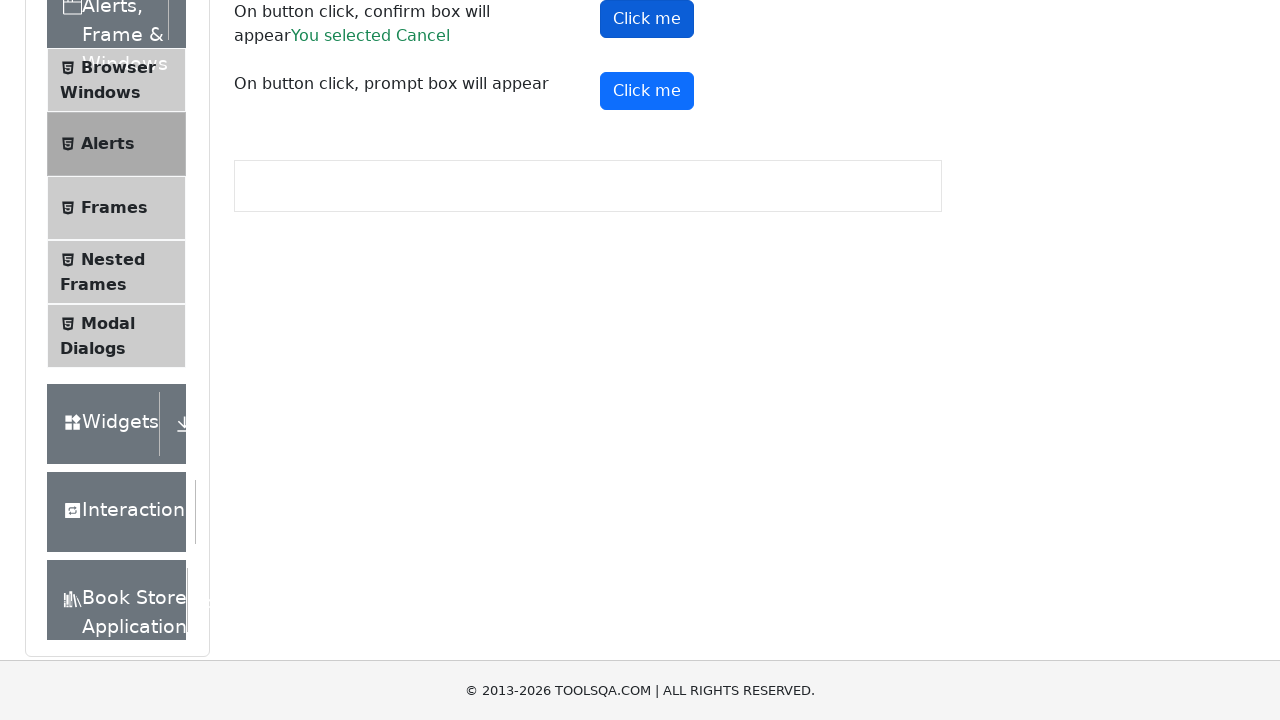

Verified cancel message equals 'You selected Cancel'
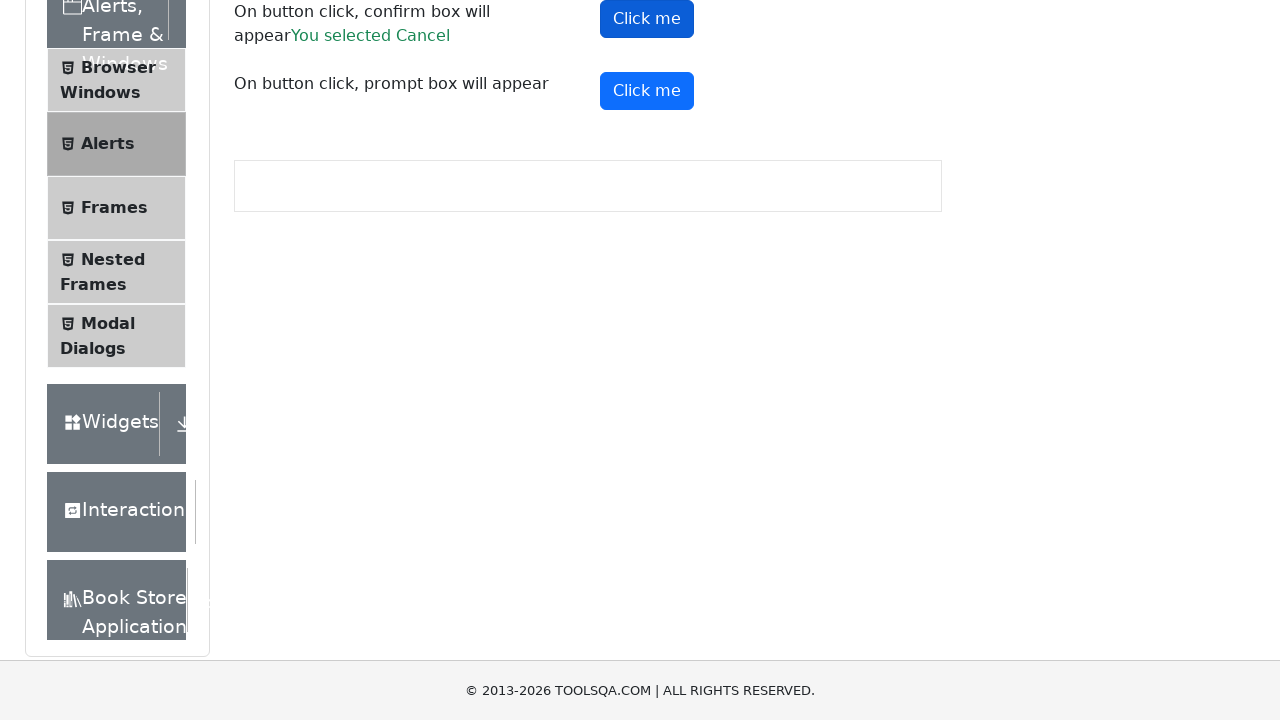

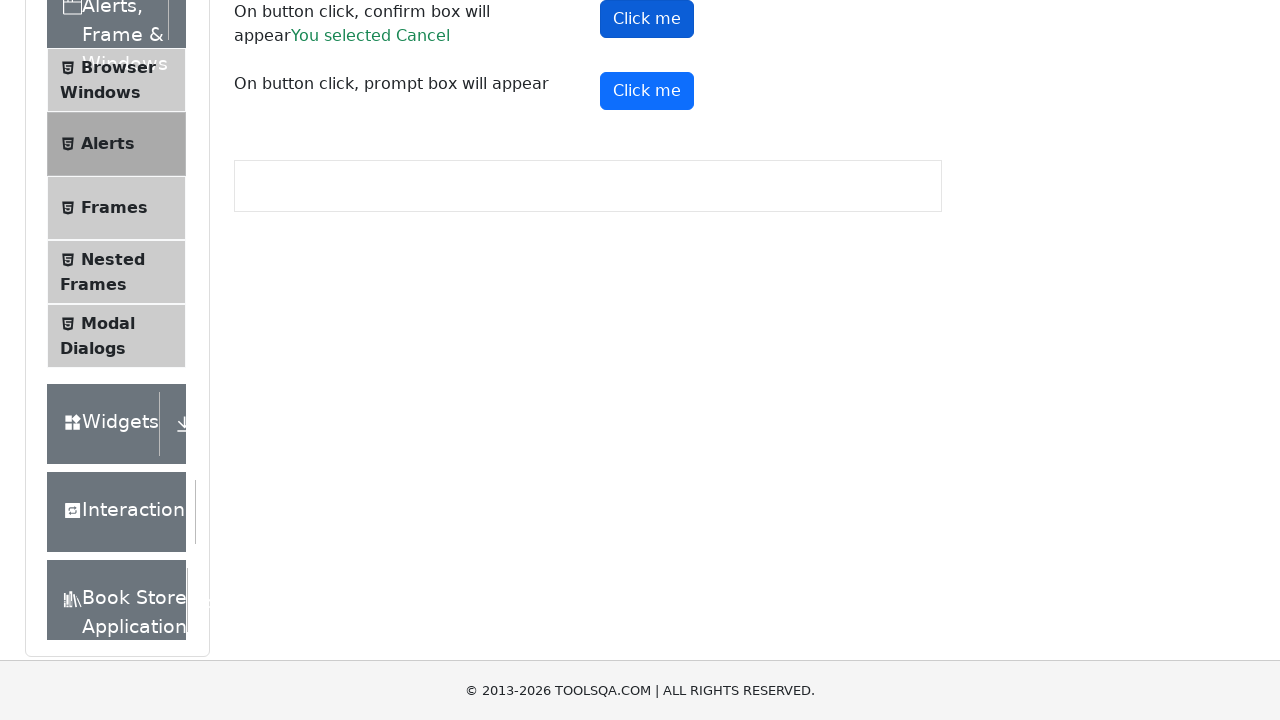